Tests dynamic controls by interacting with a checkbox (click and remove), enabling a text field, and entering text into it

Starting URL: https://the-internet.herokuapp.com/dynamic_controls

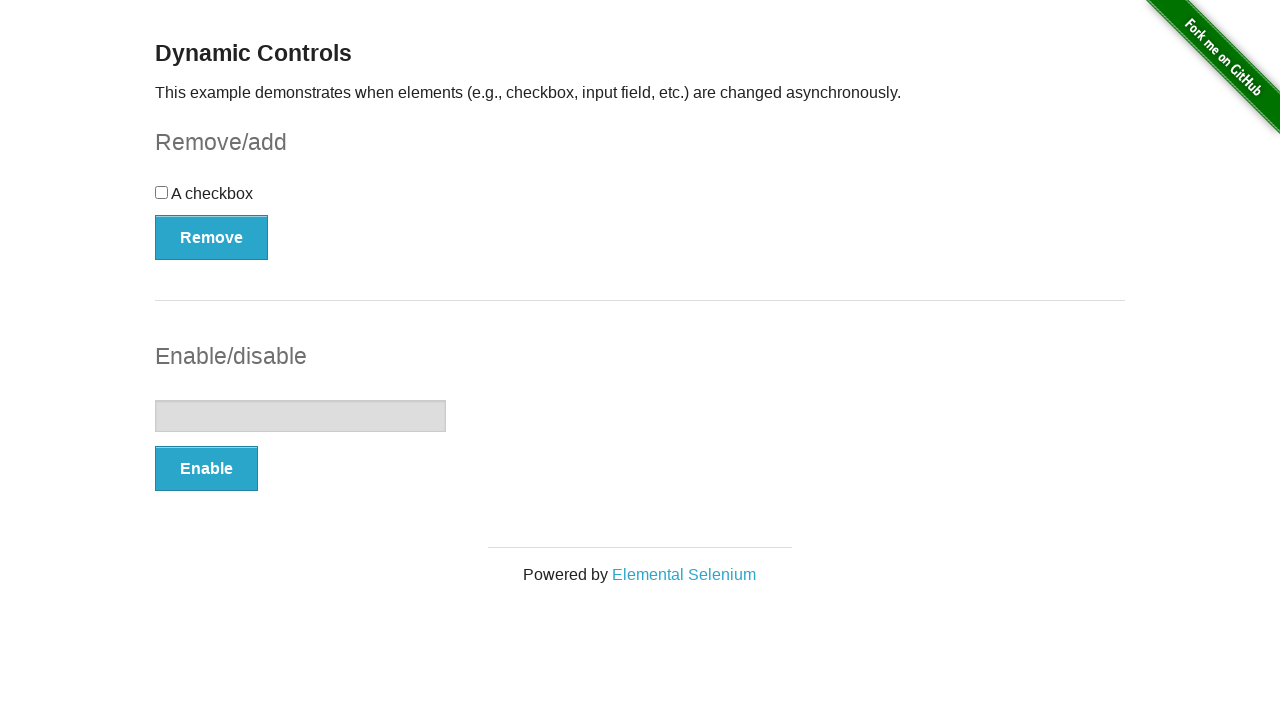

Clicked on the checkbox at (162, 192) on input[type='checkbox']
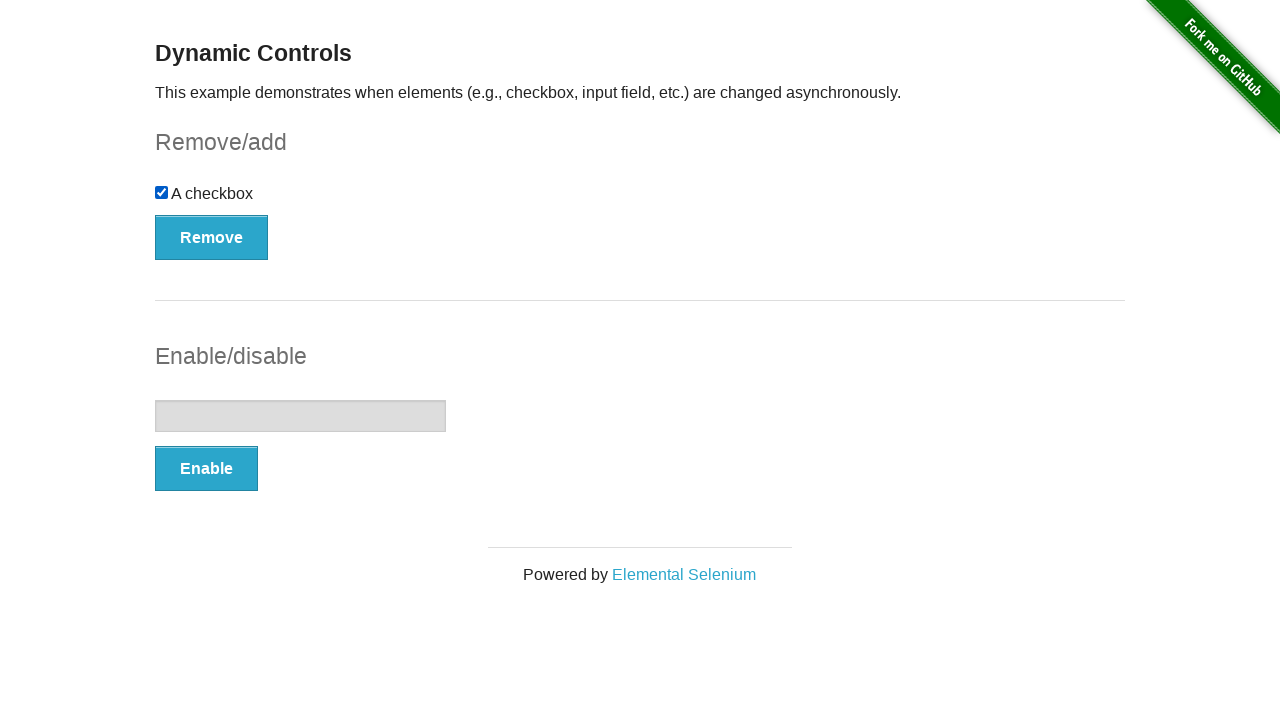

Clicked on Remove button at (212, 237) on button:has-text('Remove')
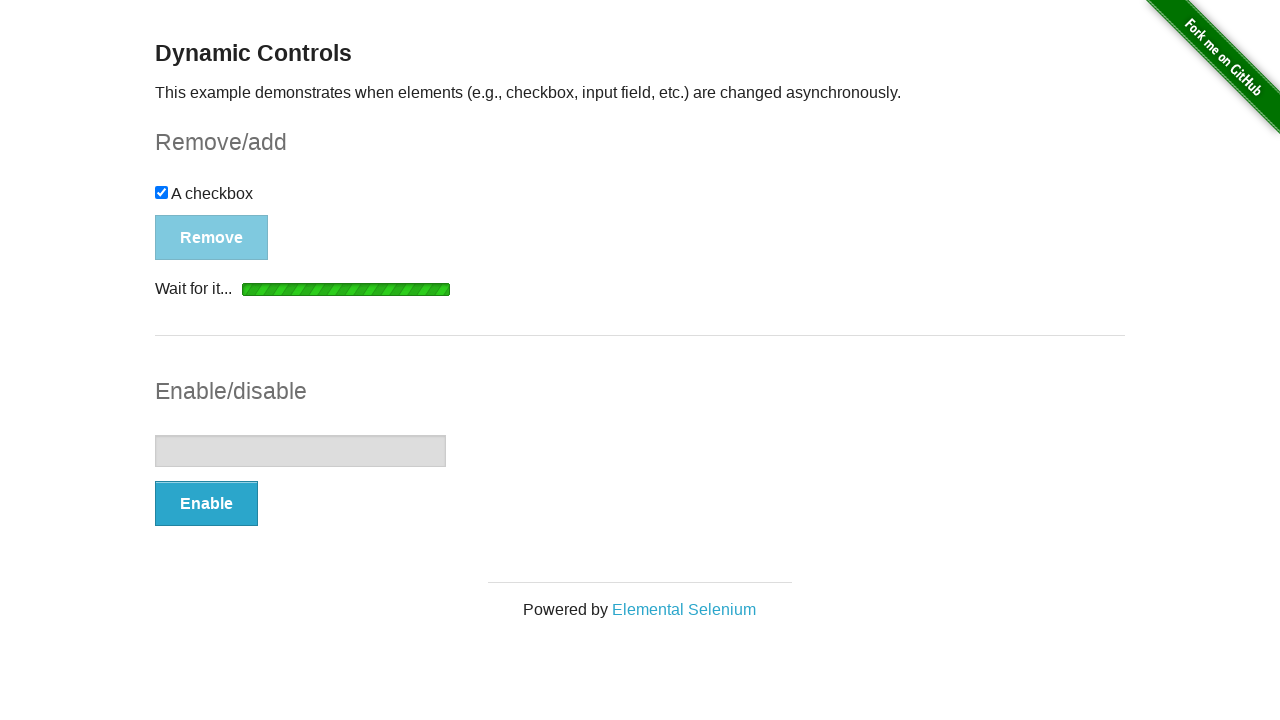

Verified 'It's gone!' text appeared after checkbox removal
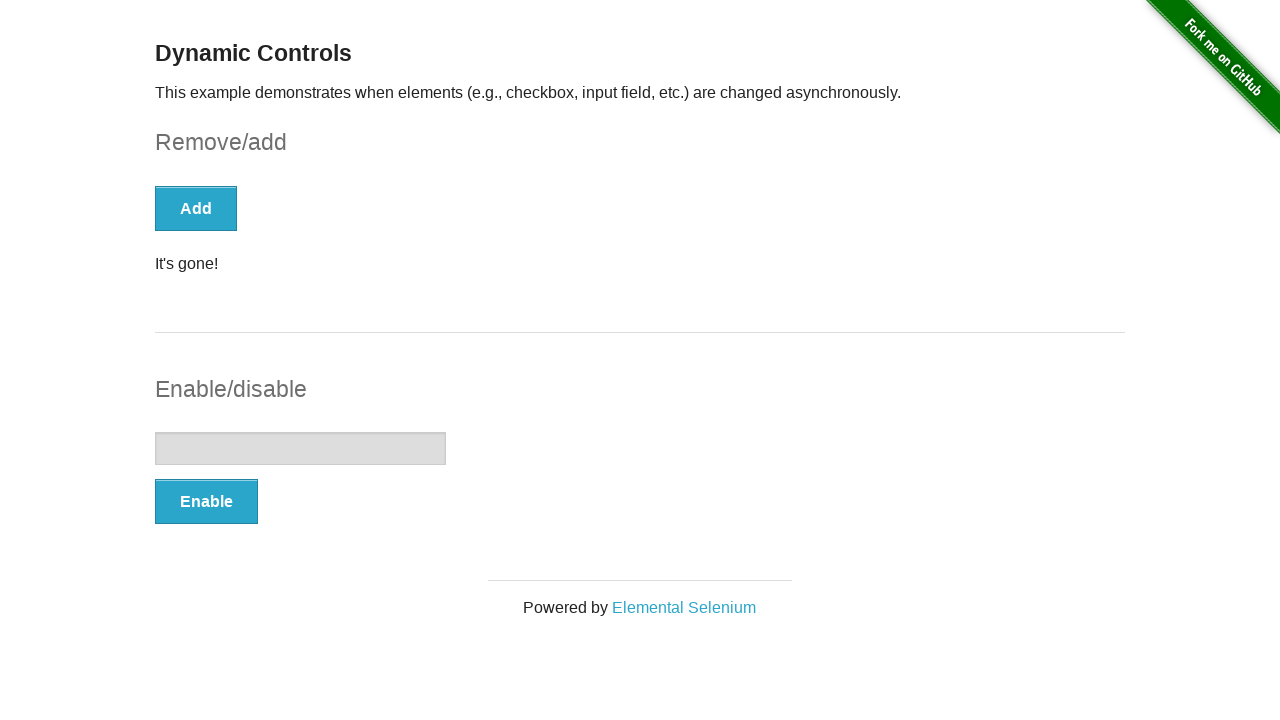

Clicked on Enable button at (206, 501) on button:has-text('Enable')
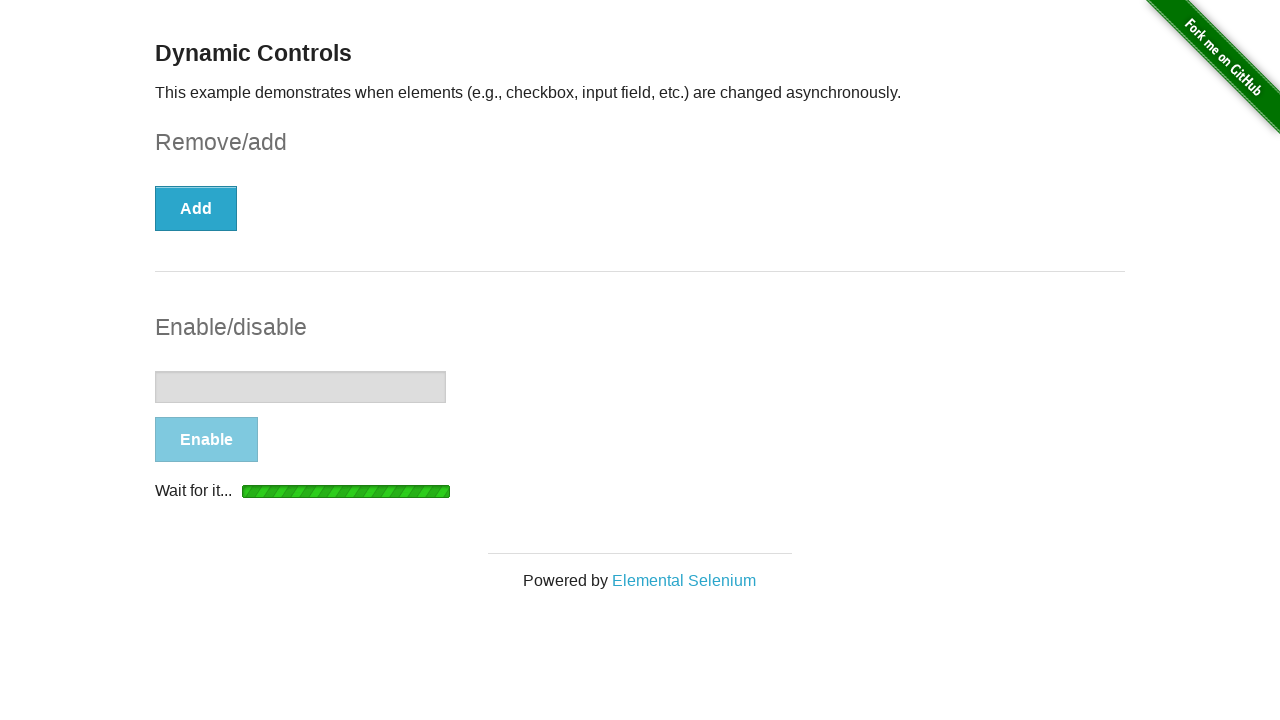

Text input field is now enabled
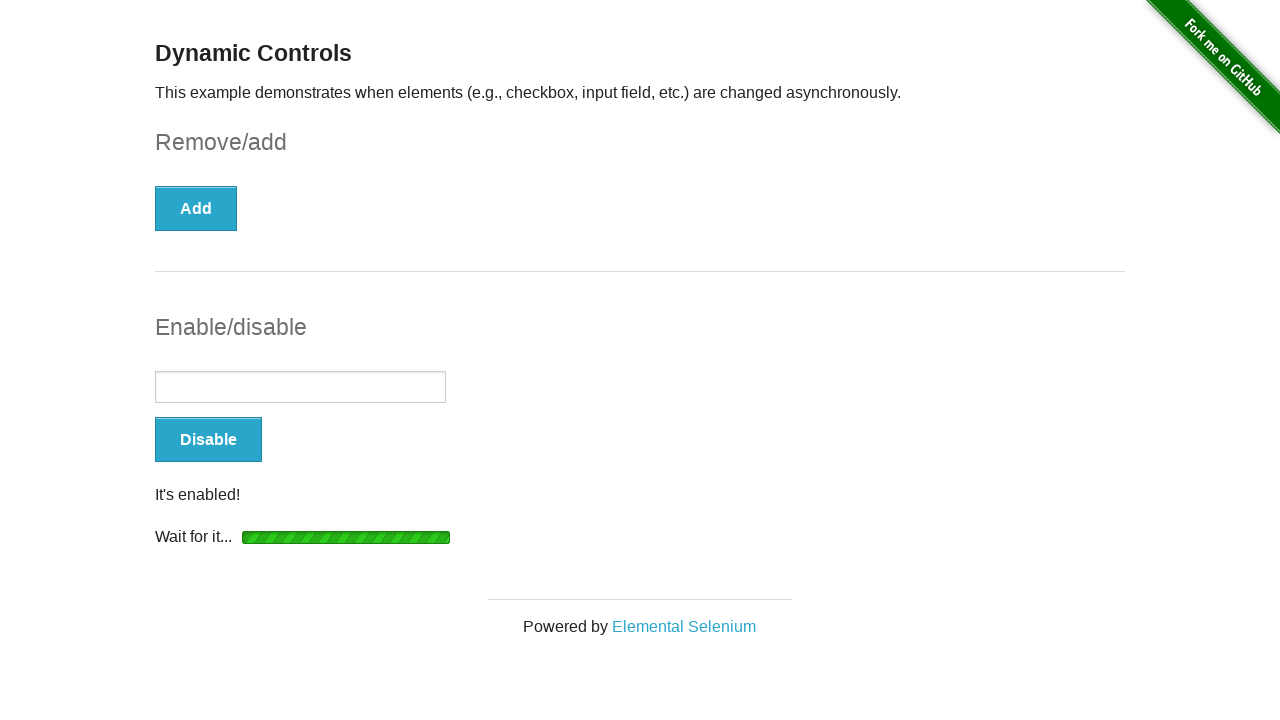

Filled text input field with 'abracadabra' on input[type='text']
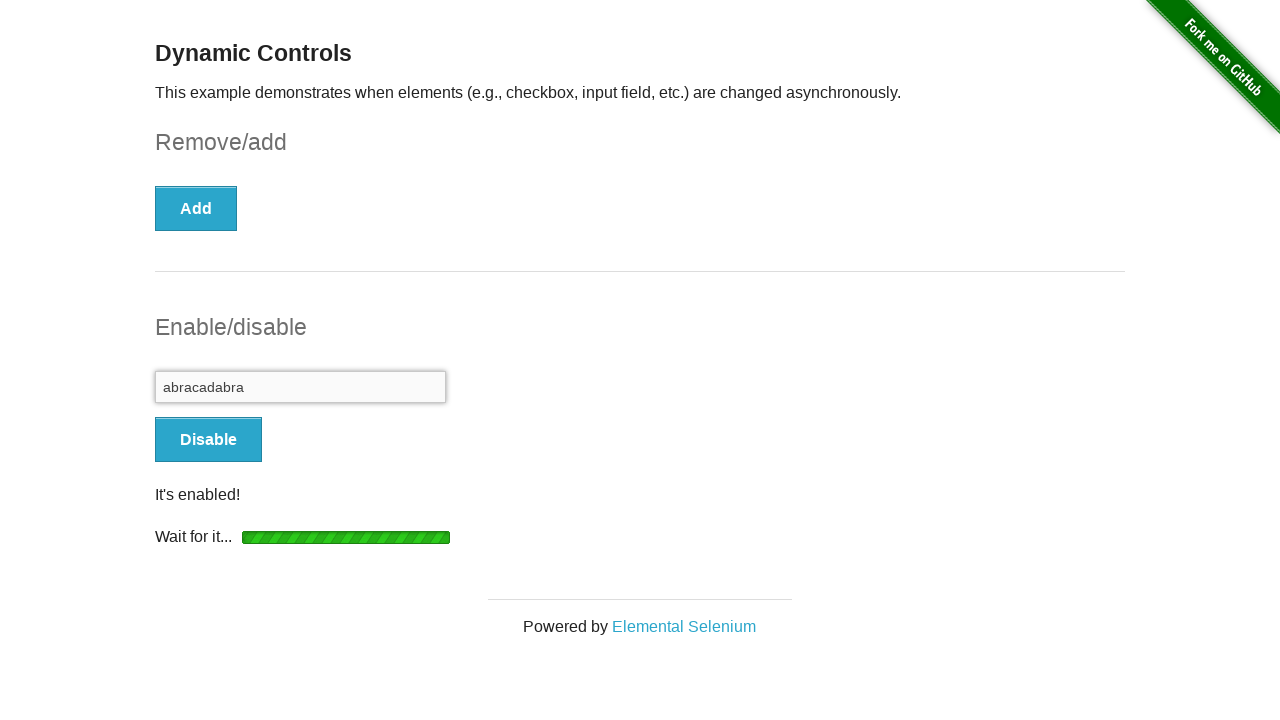

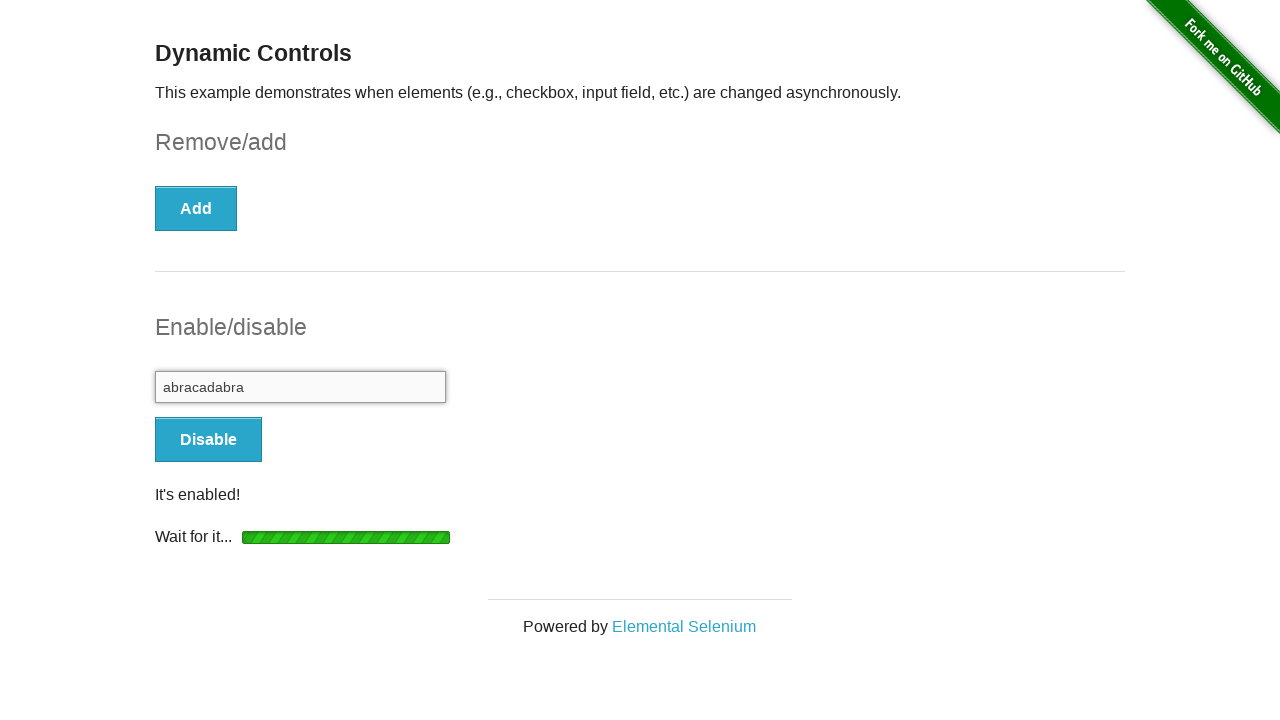